Tests Context Menu functionality by navigating to the context menu page and performing a right-click on the designated hot spot area

Starting URL: https://the-internet.herokuapp.com/

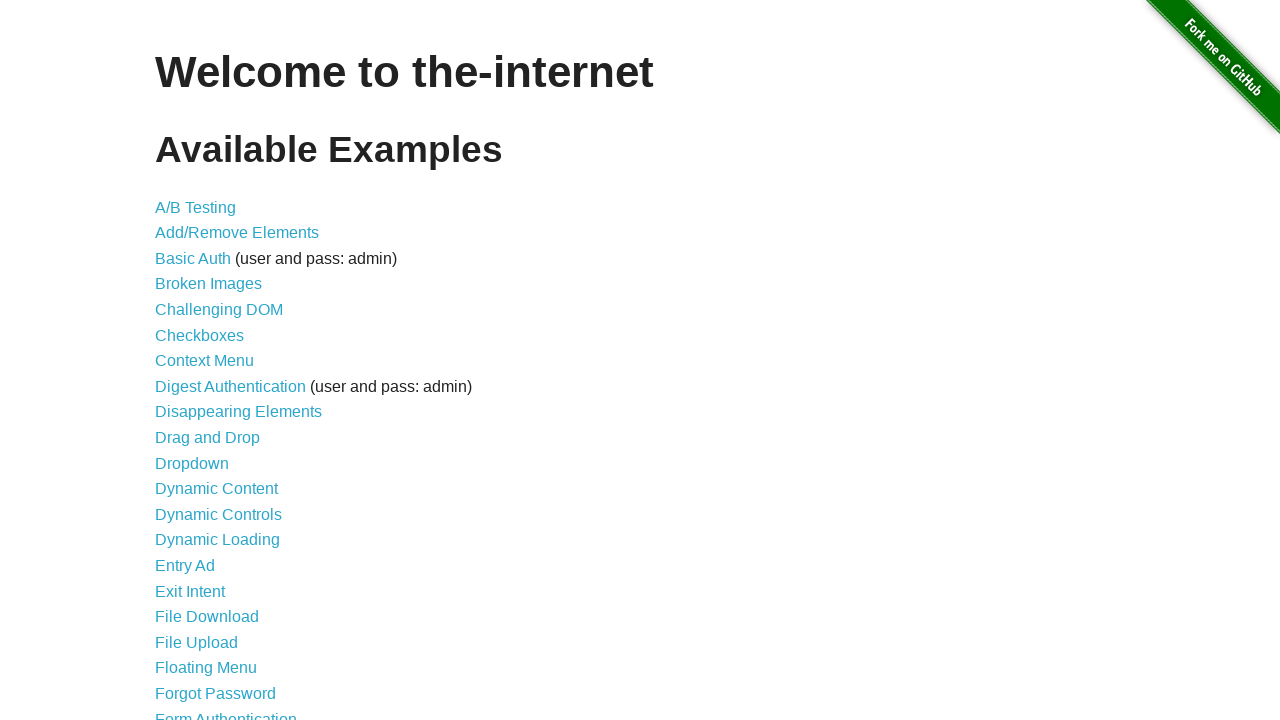

Clicked on Context Menu link at (204, 361) on internal:text="Context Menu"i
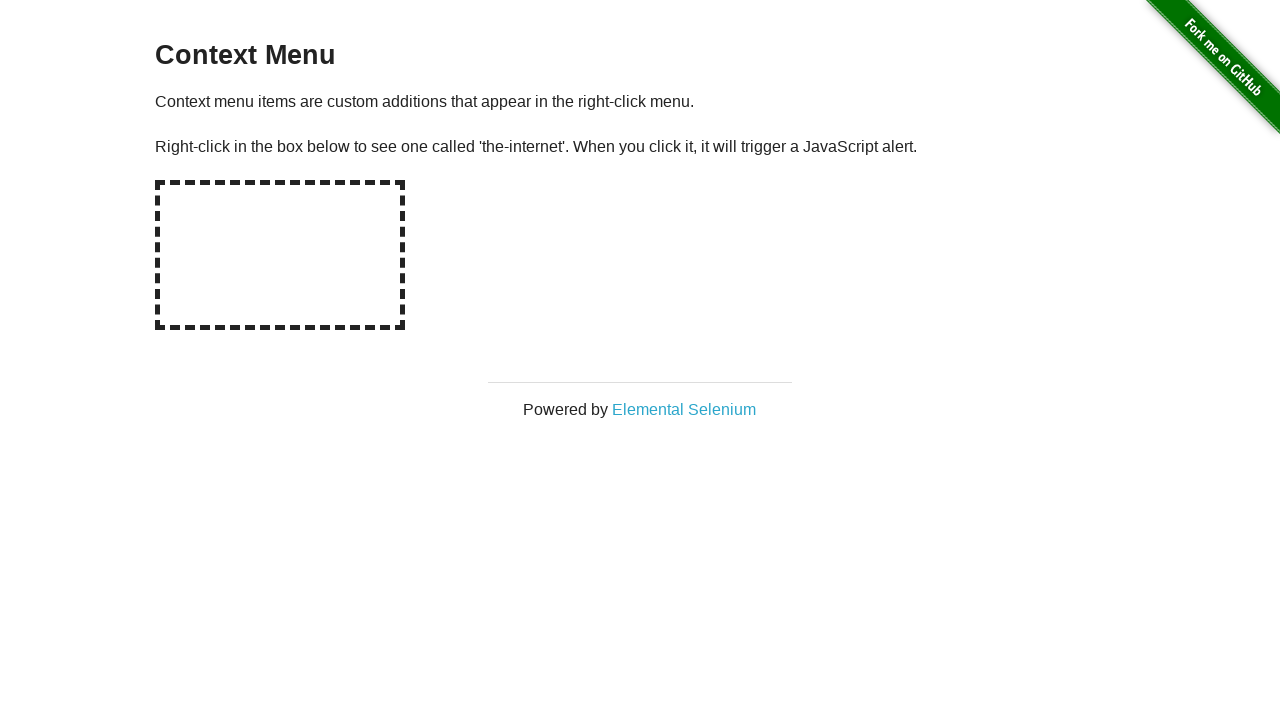

Navigated to context menu page
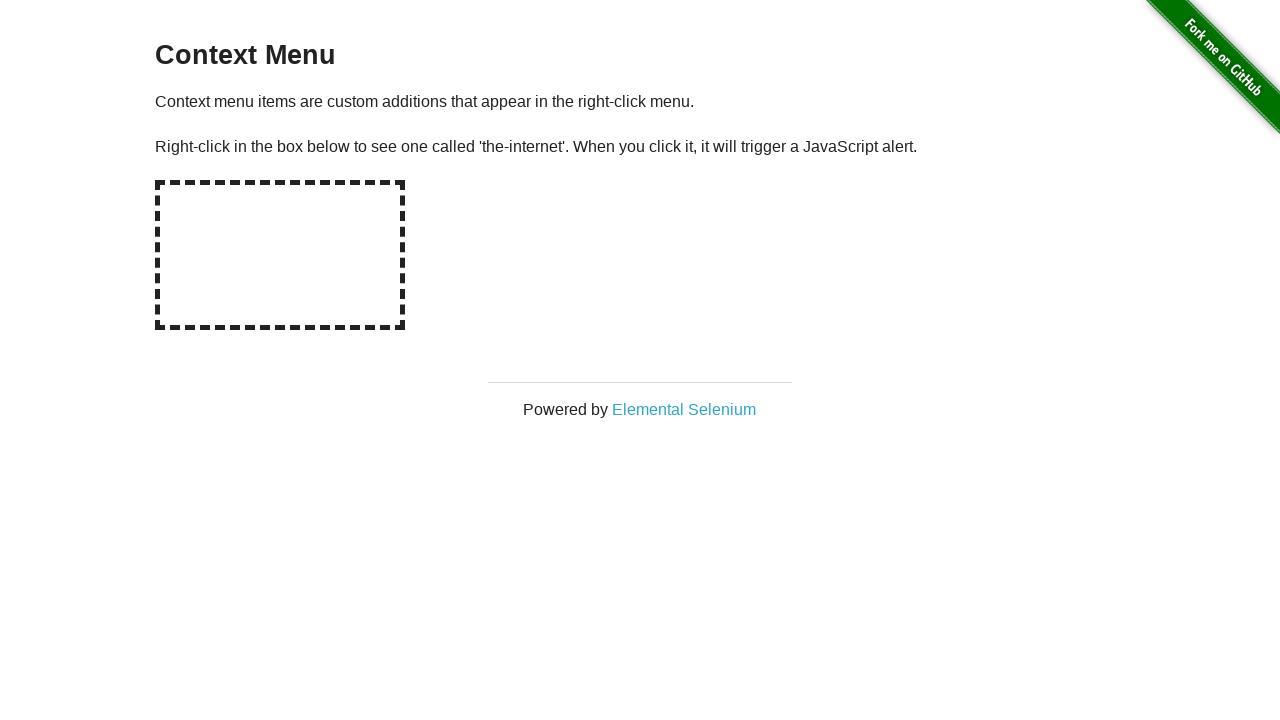

Right-clicked on the hot spot area at (280, 255) on #hot-spot
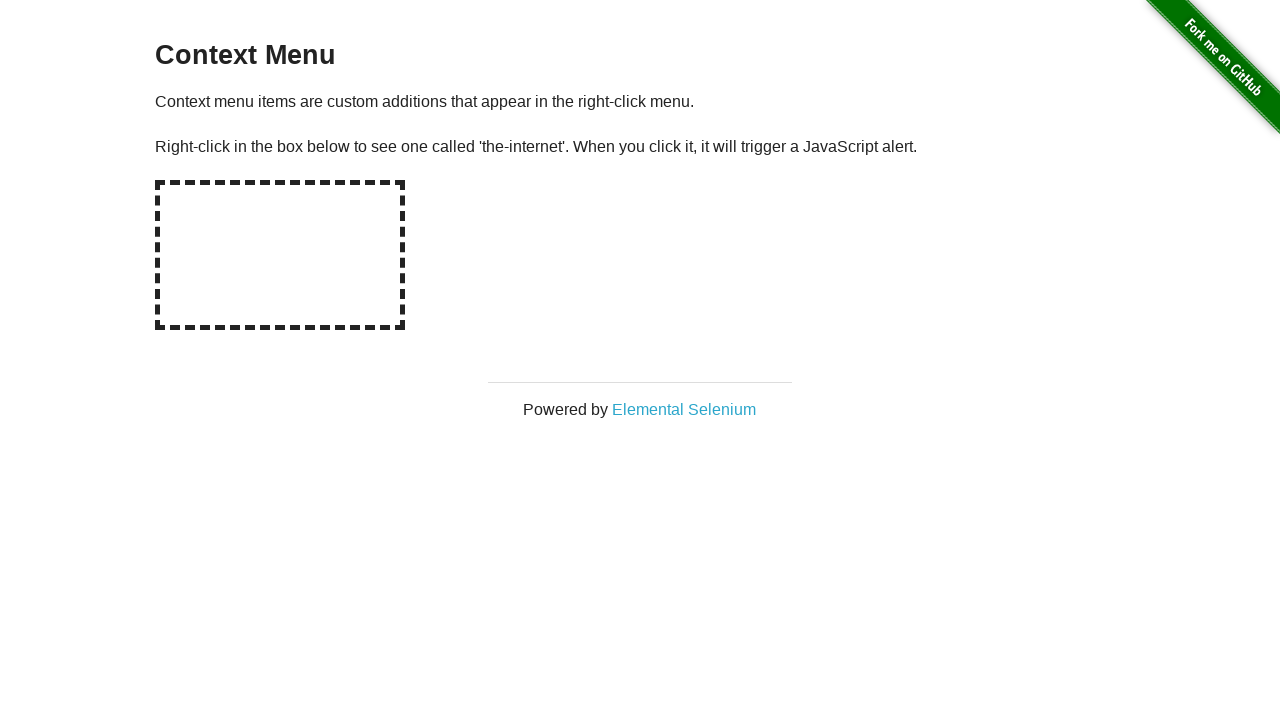

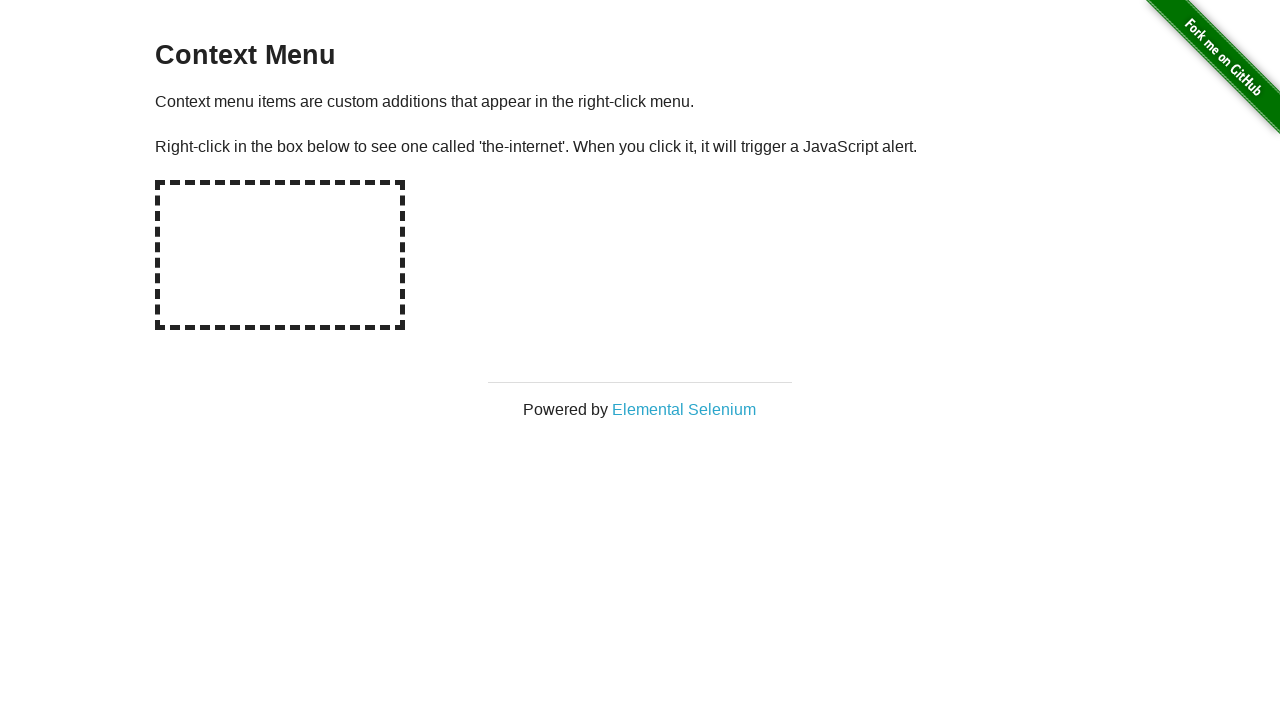